Tests that Clear completed button removes completed items

Starting URL: https://demo.playwright.dev/todomvc

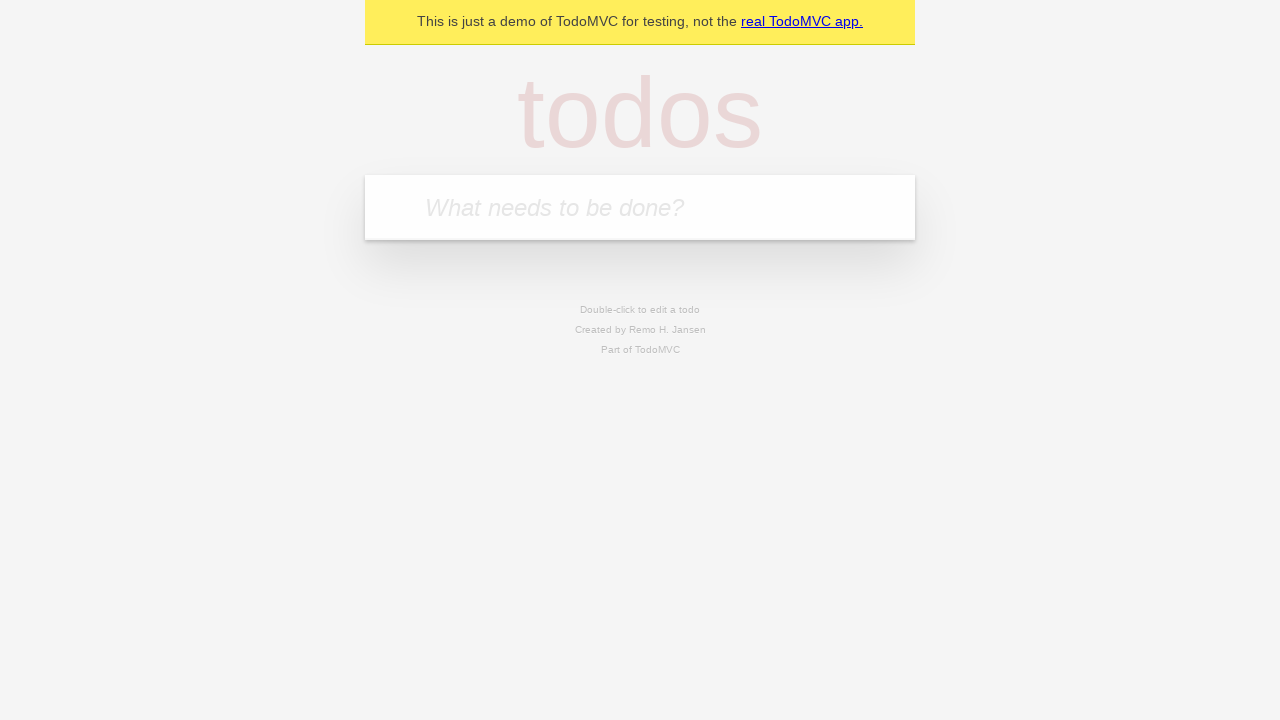

Filled new todo input with 'buy some cheese' on .new-todo
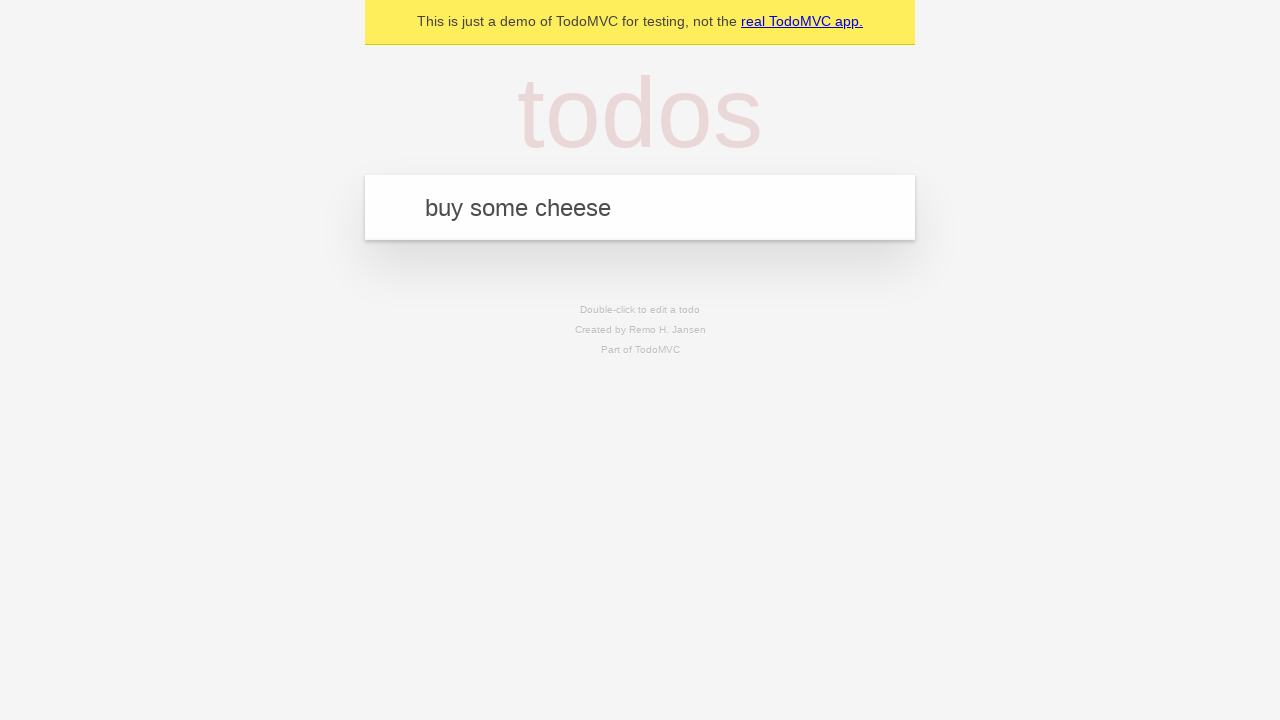

Pressed Enter to add first todo on .new-todo
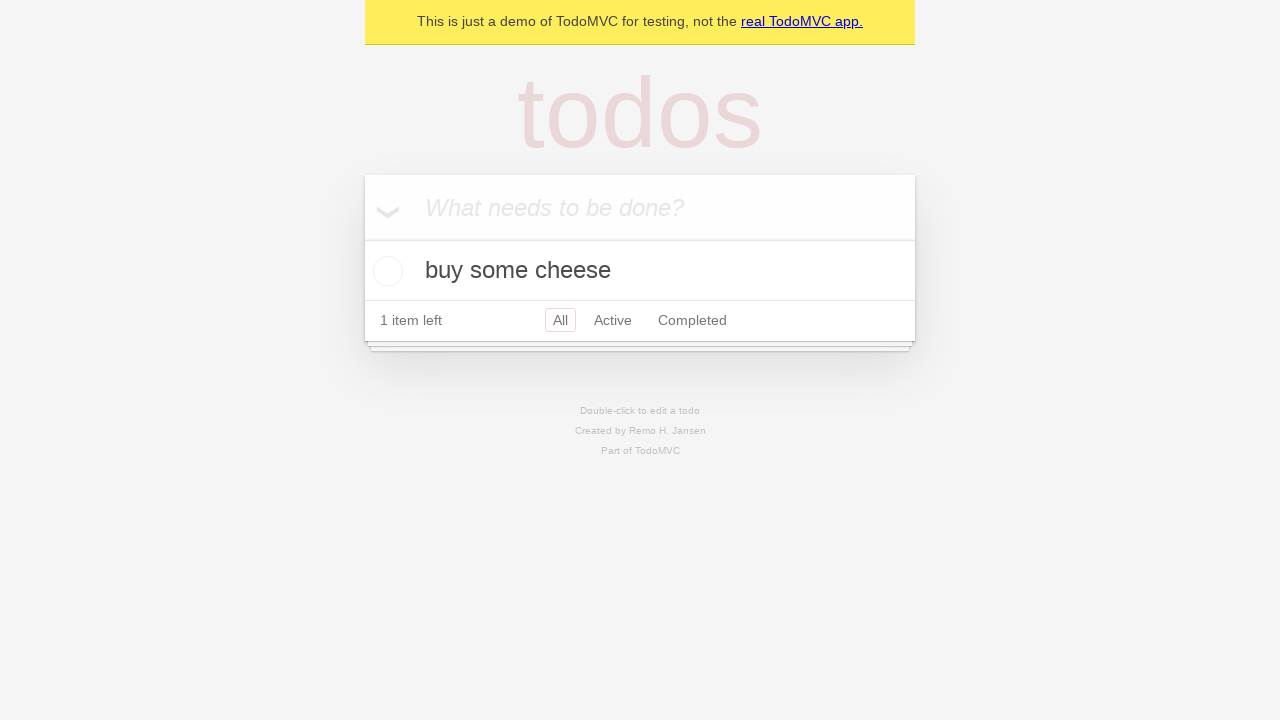

Filled new todo input with 'feed the cat' on .new-todo
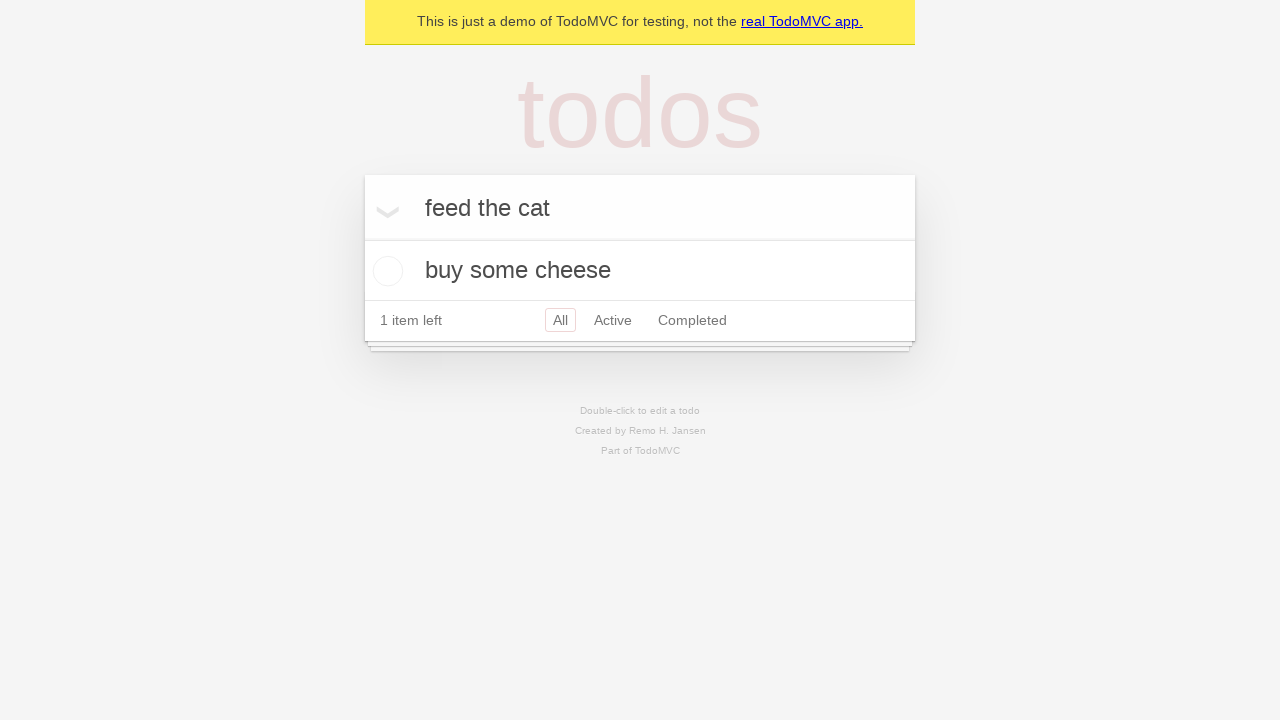

Pressed Enter to add second todo on .new-todo
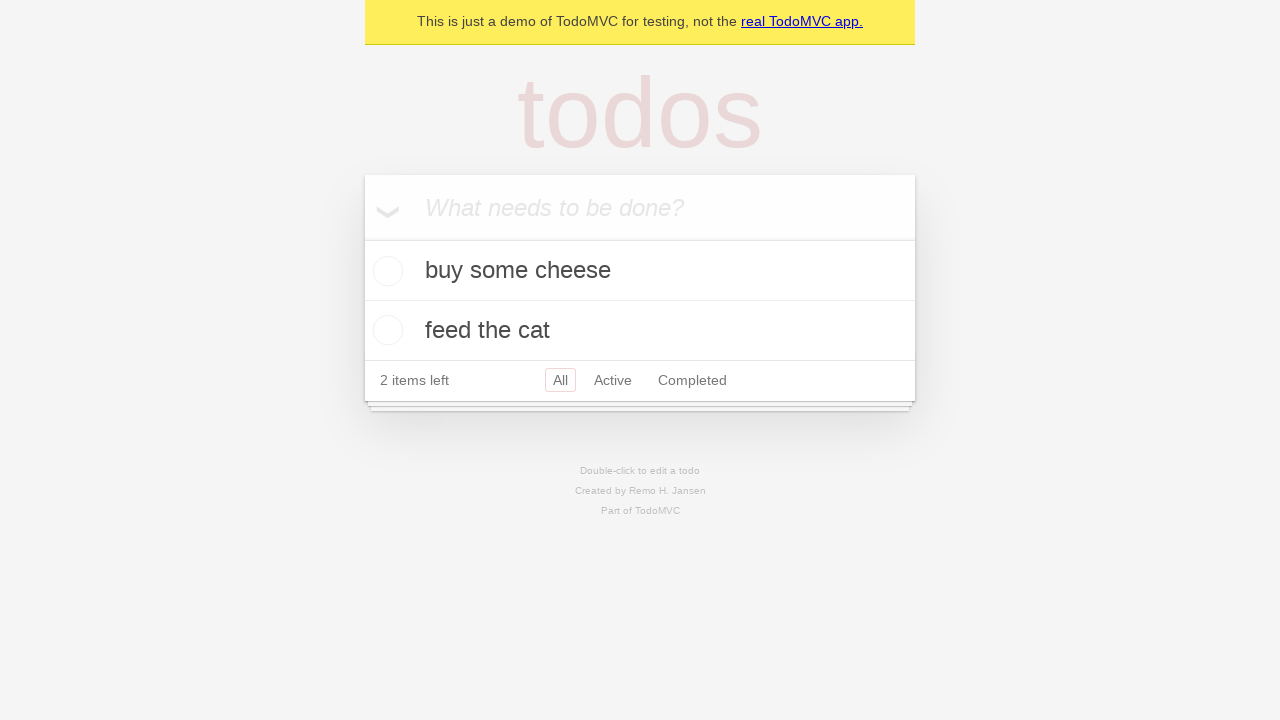

Filled new todo input with 'book a doctors appointment' on .new-todo
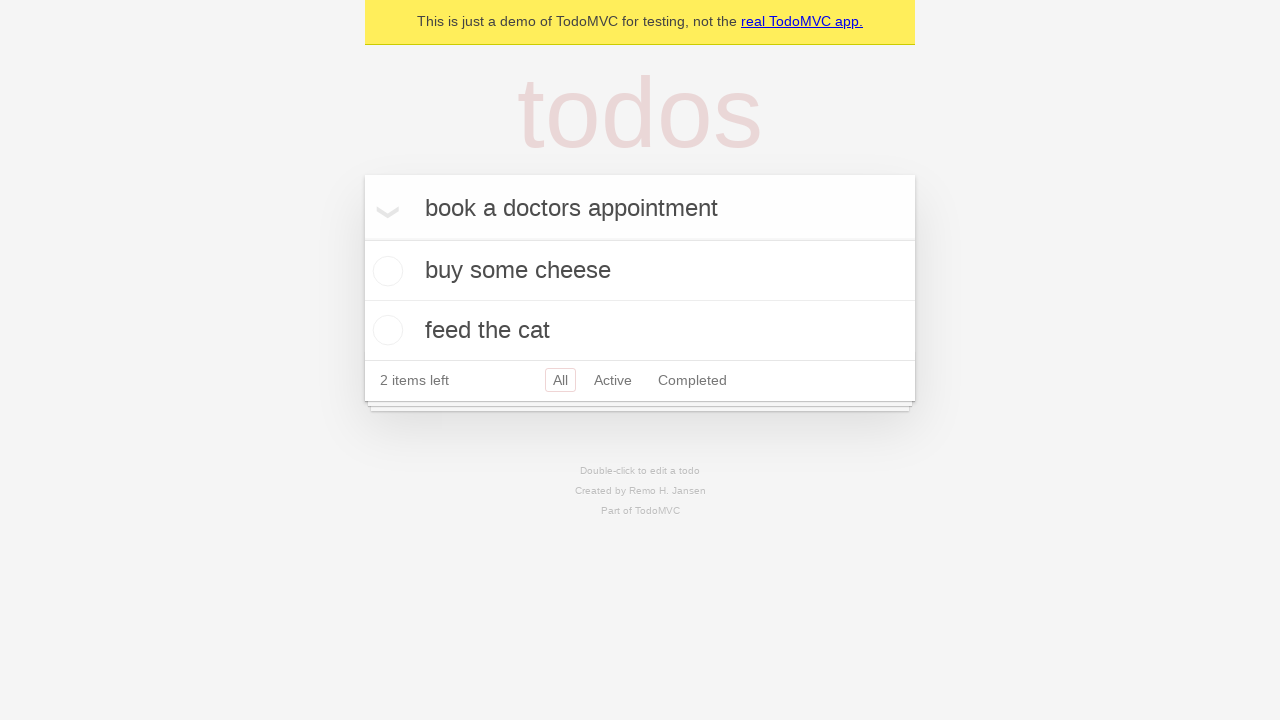

Pressed Enter to add third todo on .new-todo
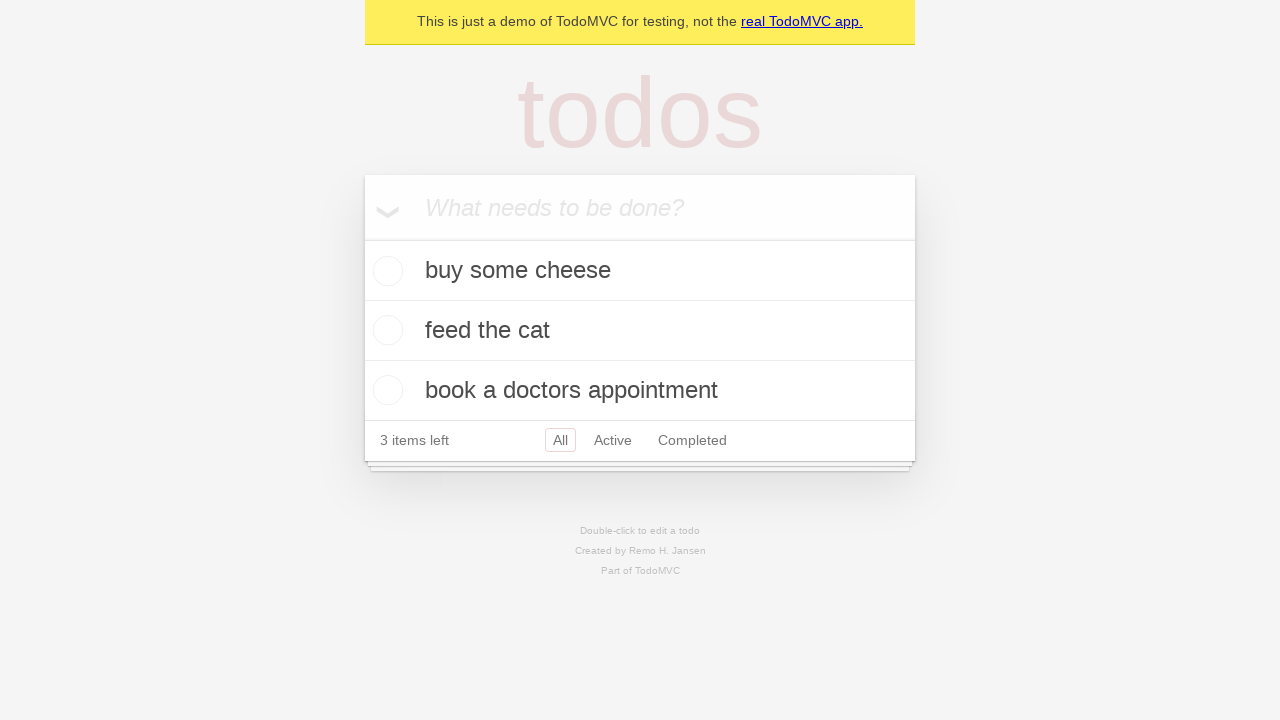

Clicked toggle to mark second todo as completed at (385, 330) on .todo-list li:nth-child(2) .toggle
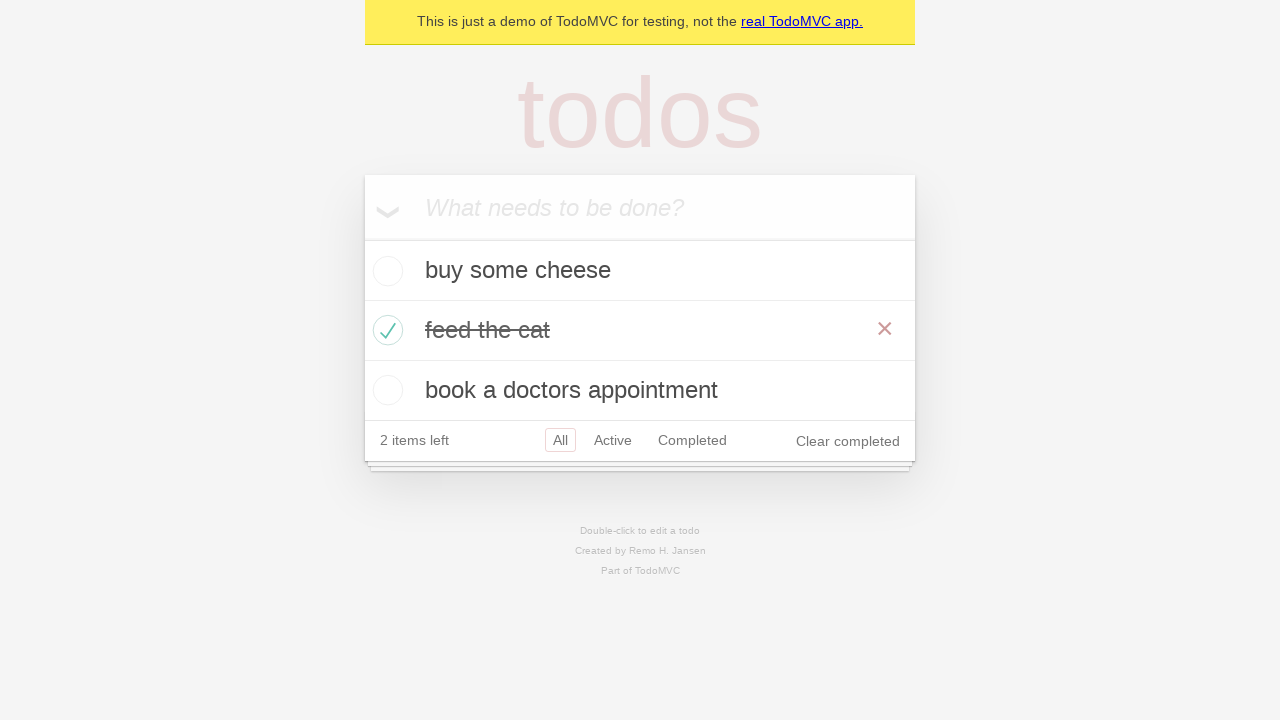

Clicked clear completed button to remove completed items at (848, 441) on .clear-completed
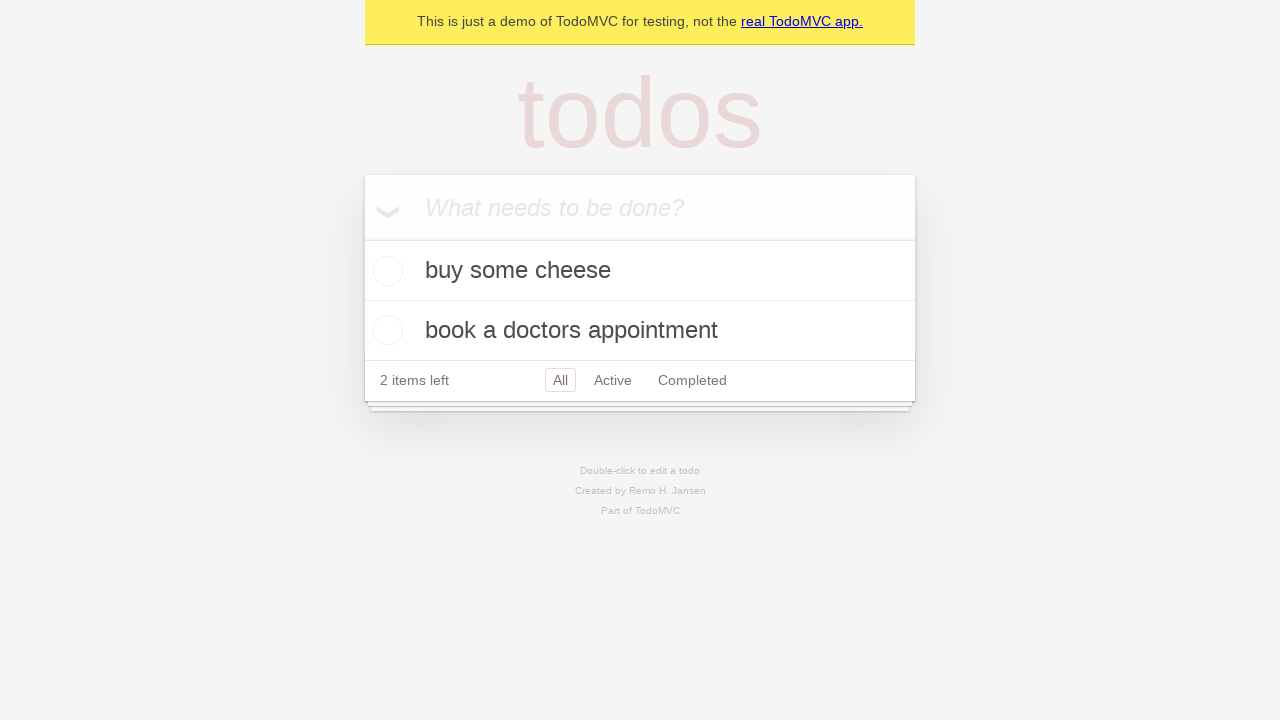

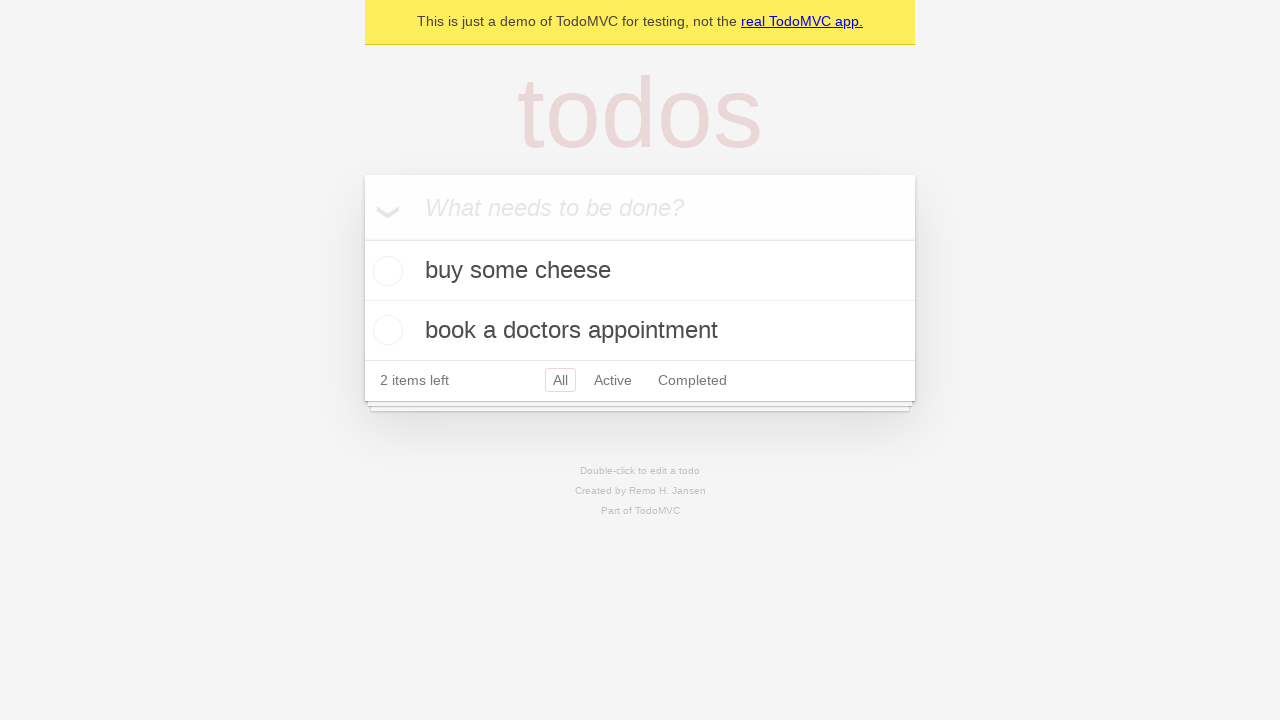